Tests handling of a simple JavaScript alert by clicking a button to trigger the alert and accepting it

Starting URL: https://the-internet.herokuapp.com/javascript_alerts

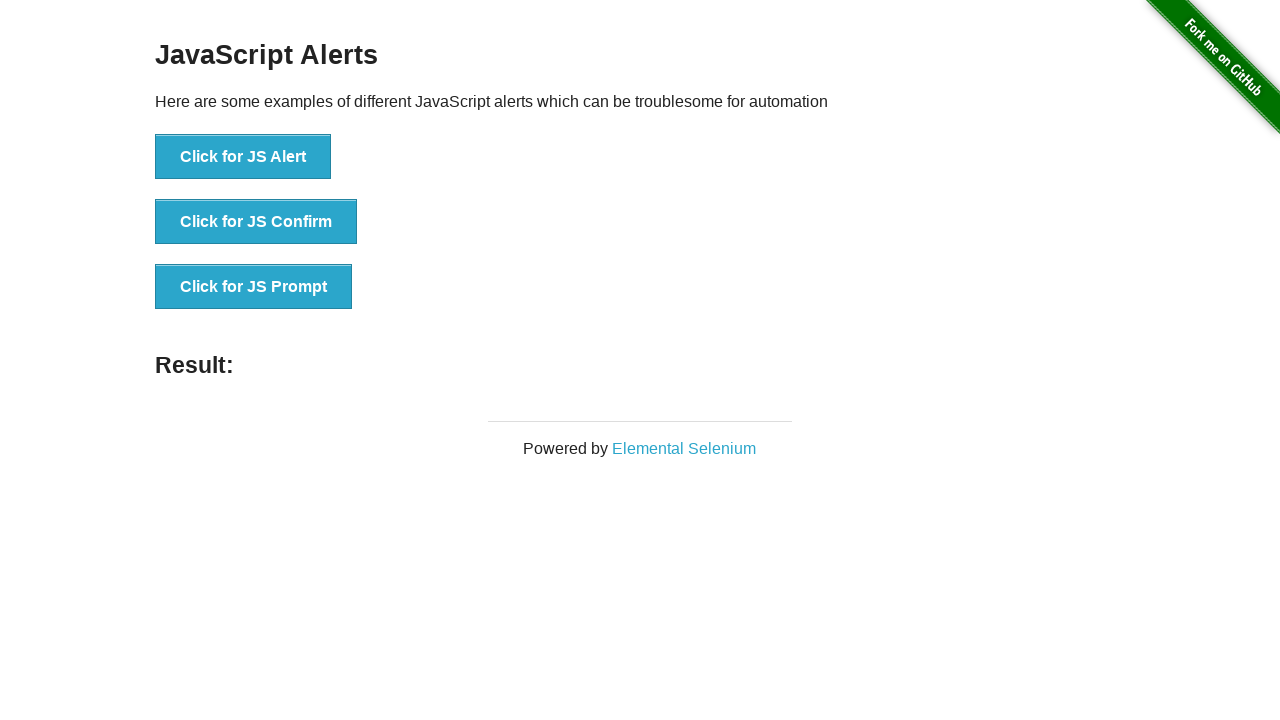

Clicked button to trigger JavaScript alert at (243, 157) on xpath=//button[contains(text(),'Click for JS Alert')]
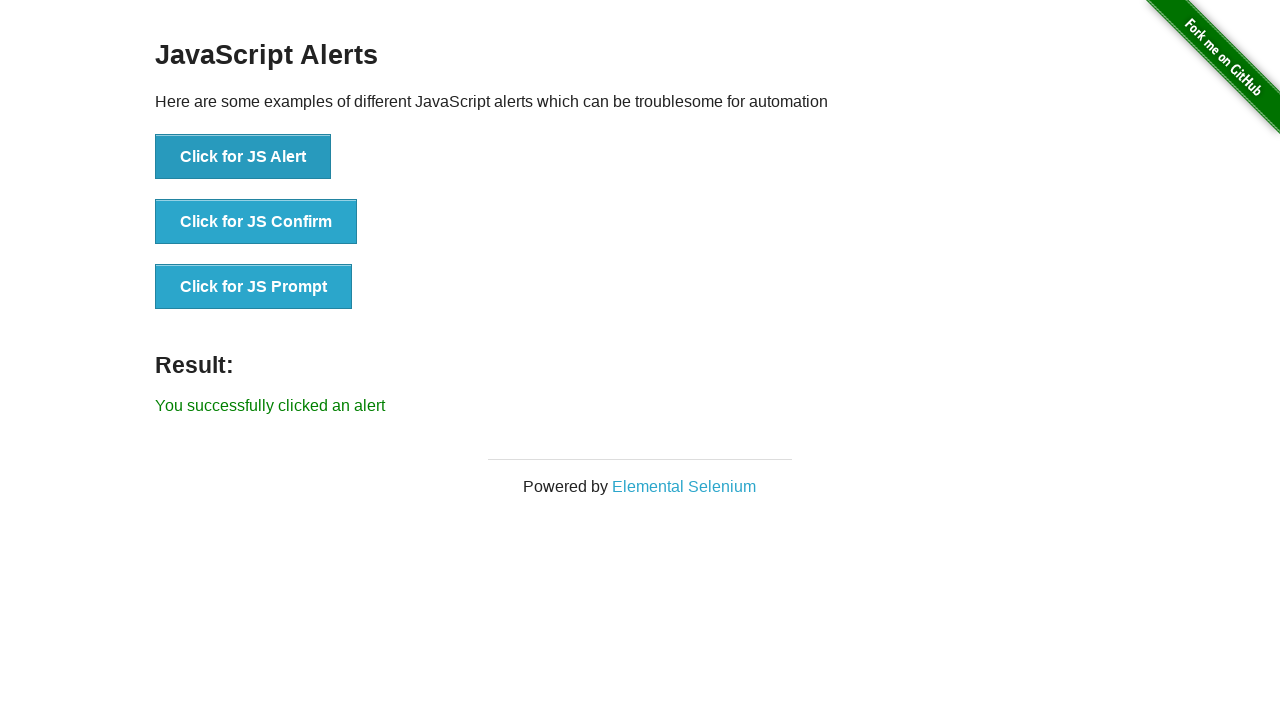

Set up dialog handler to accept alerts
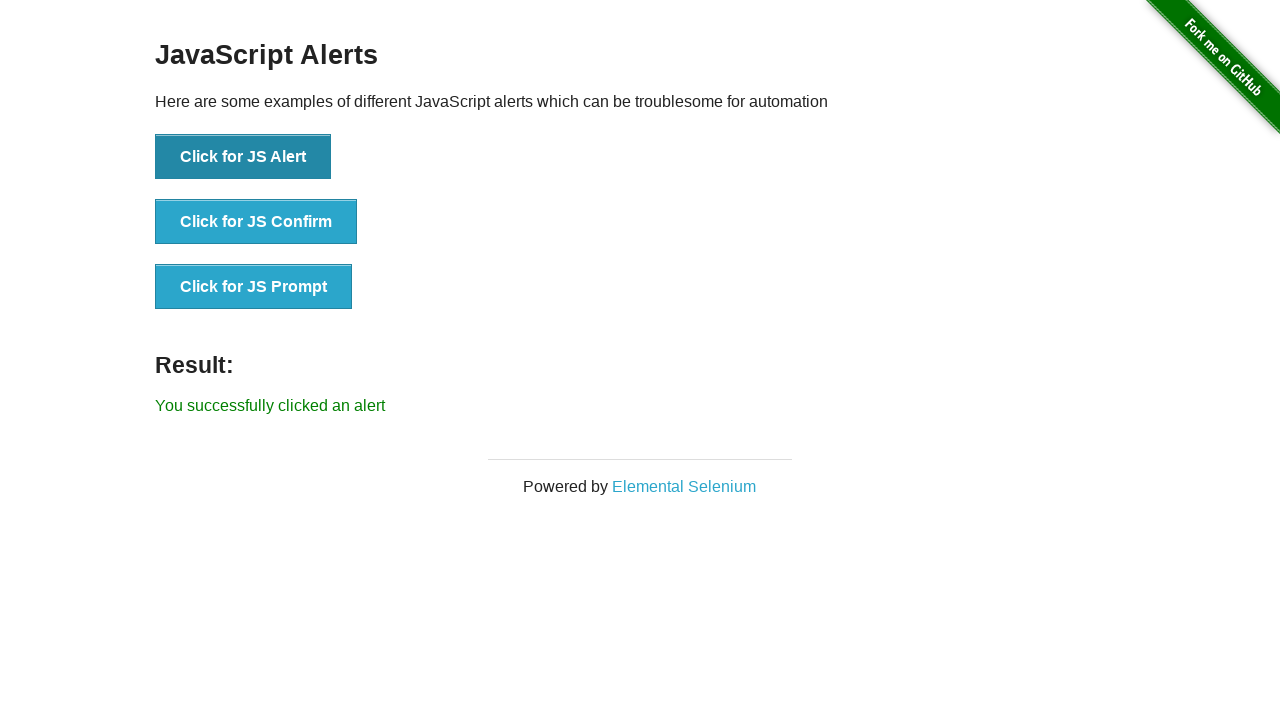

Alert was accepted and result text appeared
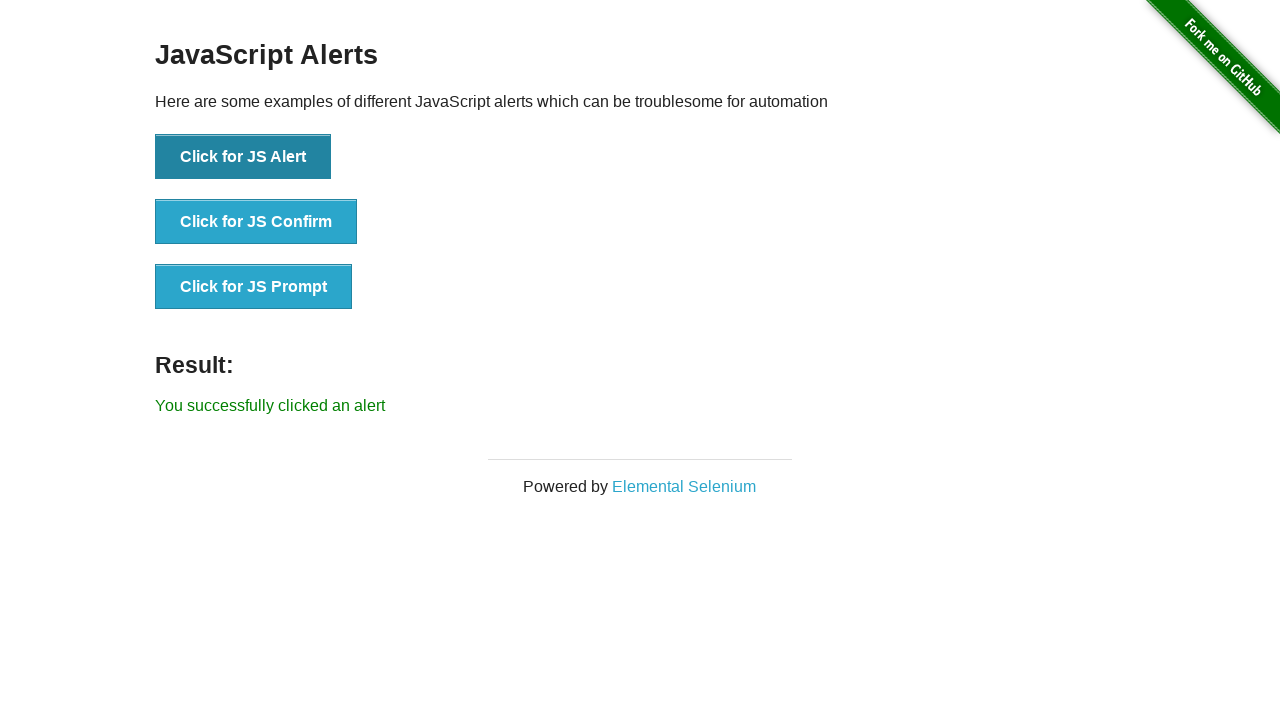

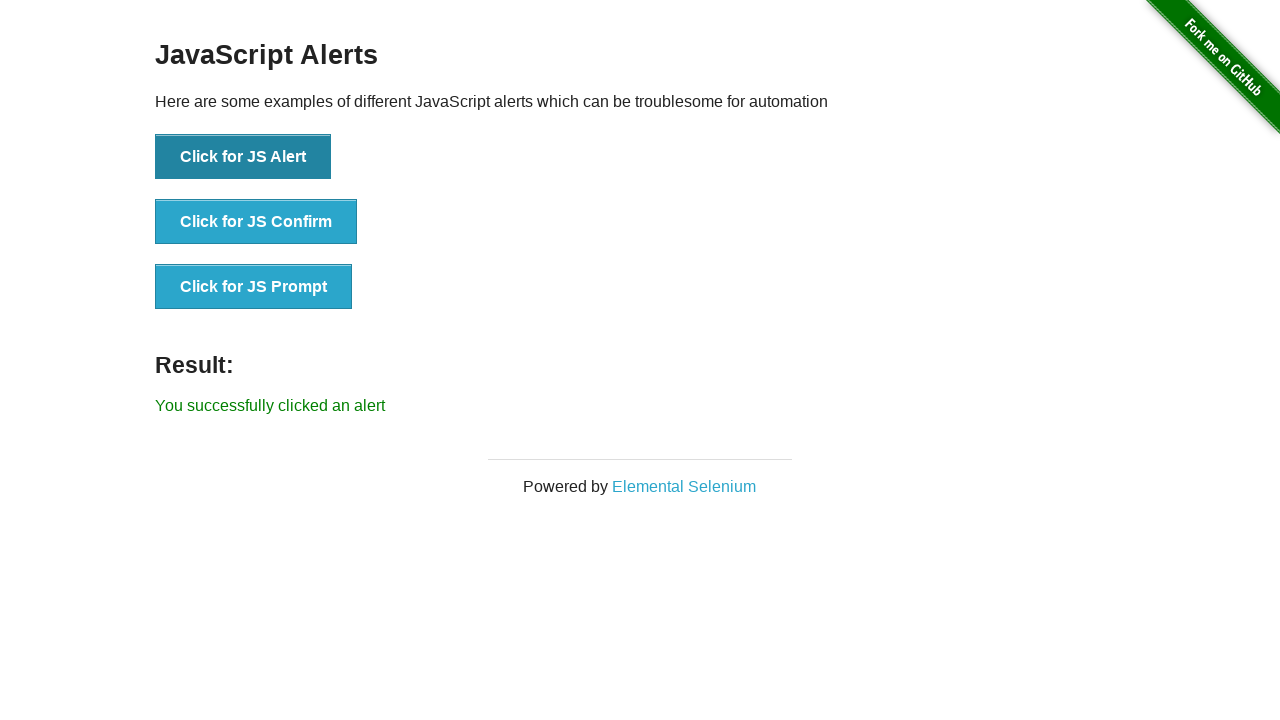